Tests sorting data table with attributes in descending order by clicking the dues column header twice and verifying the values are reverse sorted

Starting URL: http://the-internet.herokuapp.com/tables

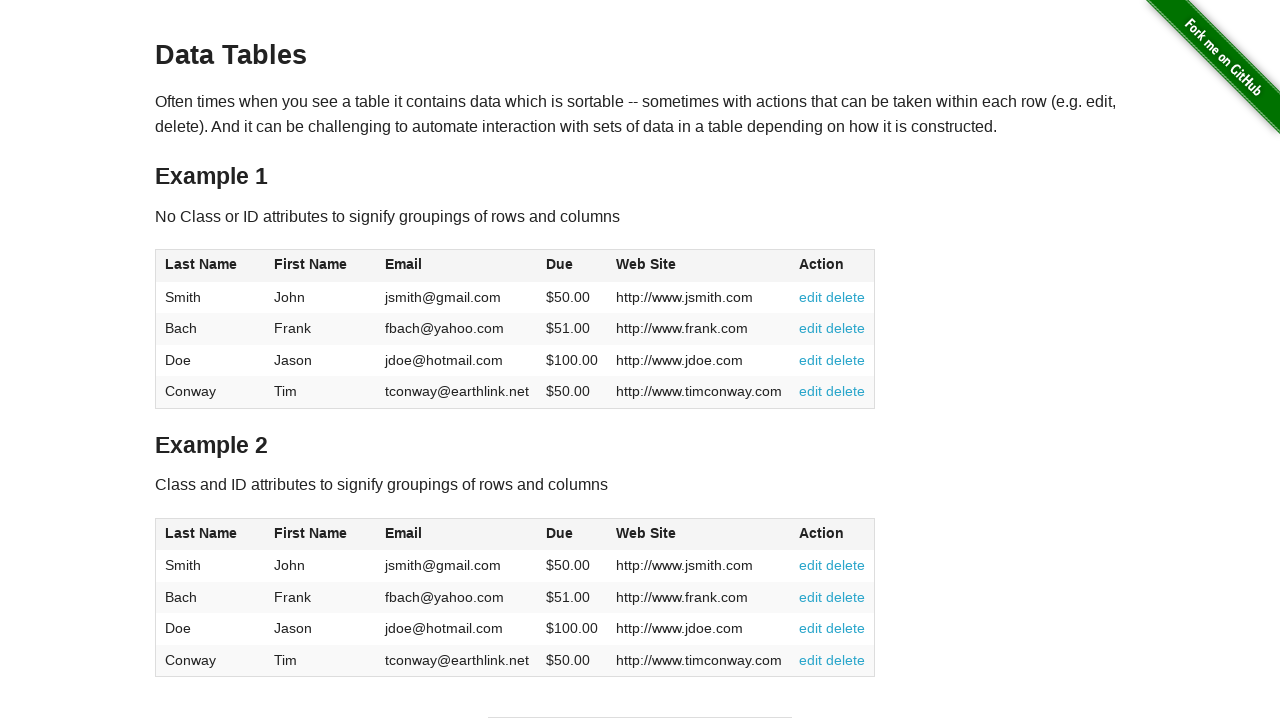

Clicked dues column header first time at (560, 533) on #table2 thead .dues
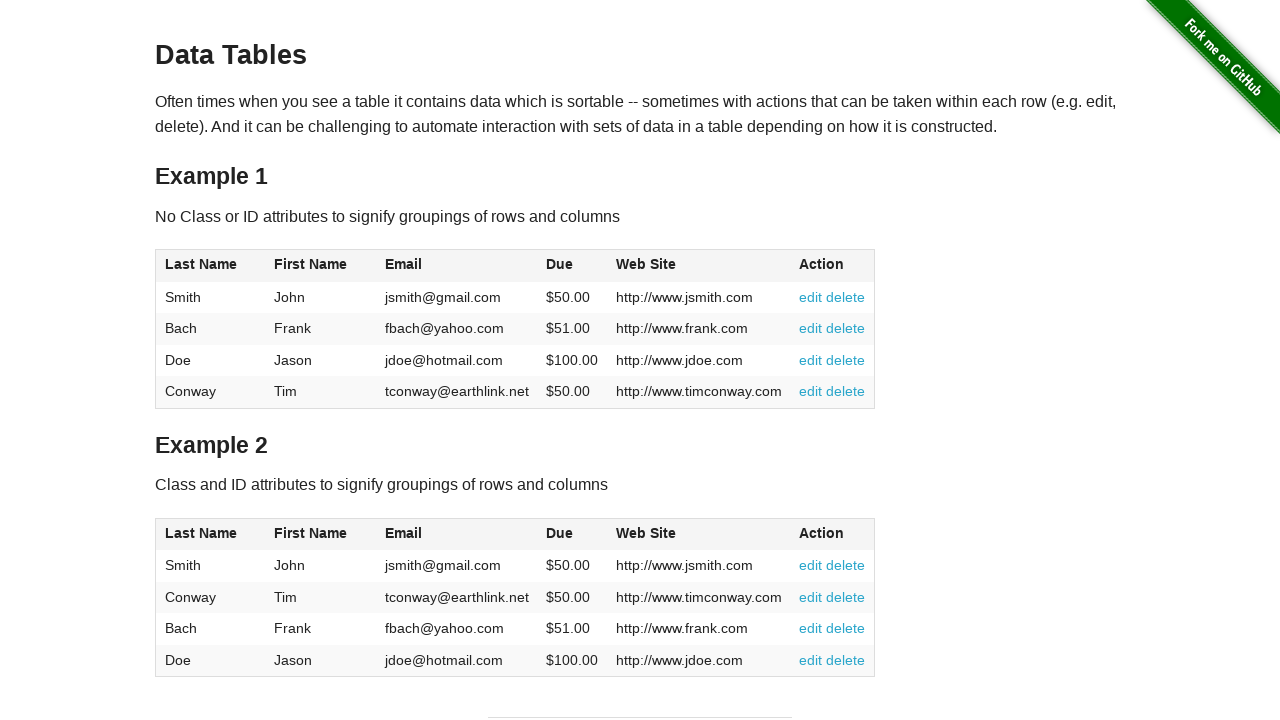

Clicked dues column header second time to sort descending at (560, 533) on #table2 thead .dues
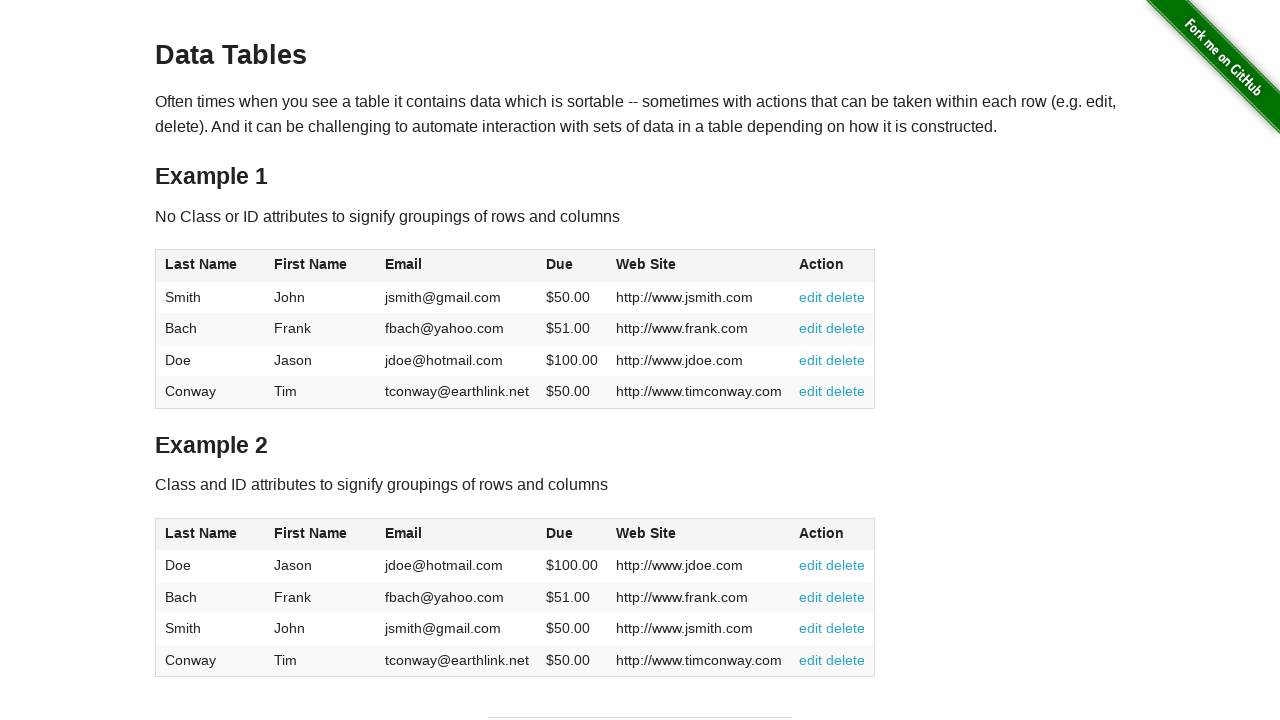

Data table sorted and loaded
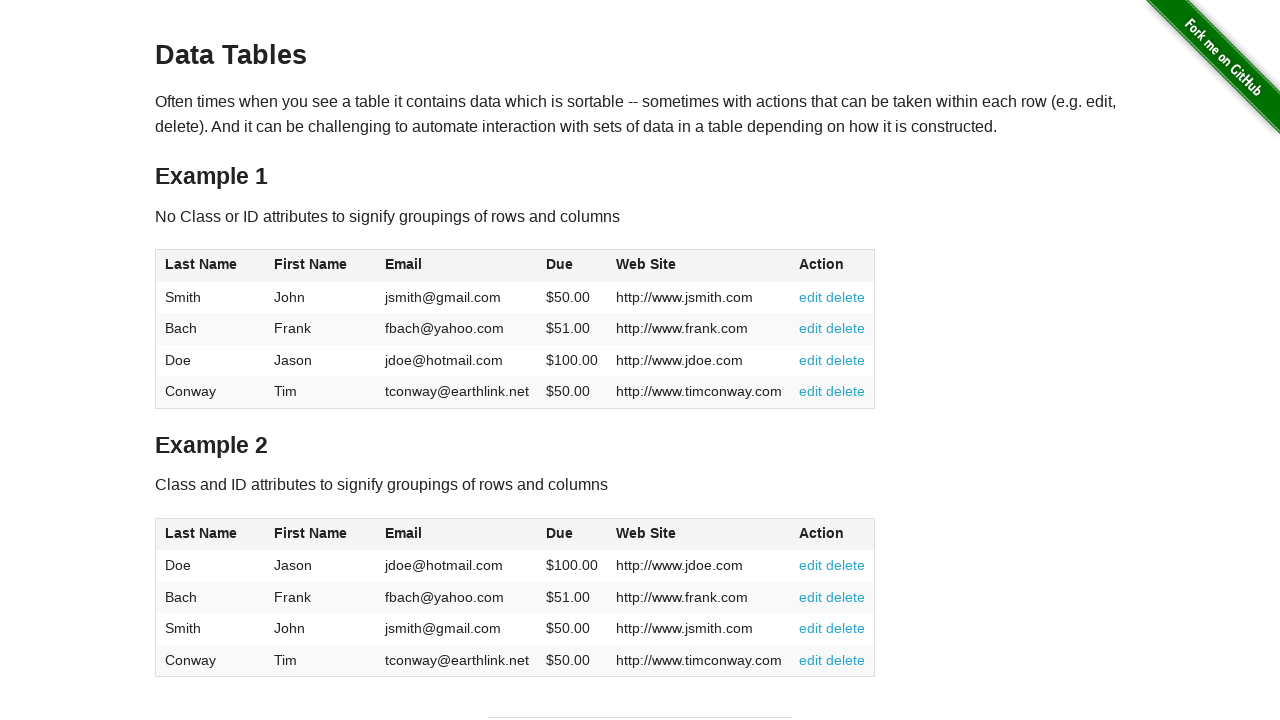

Retrieved all dues column values from table
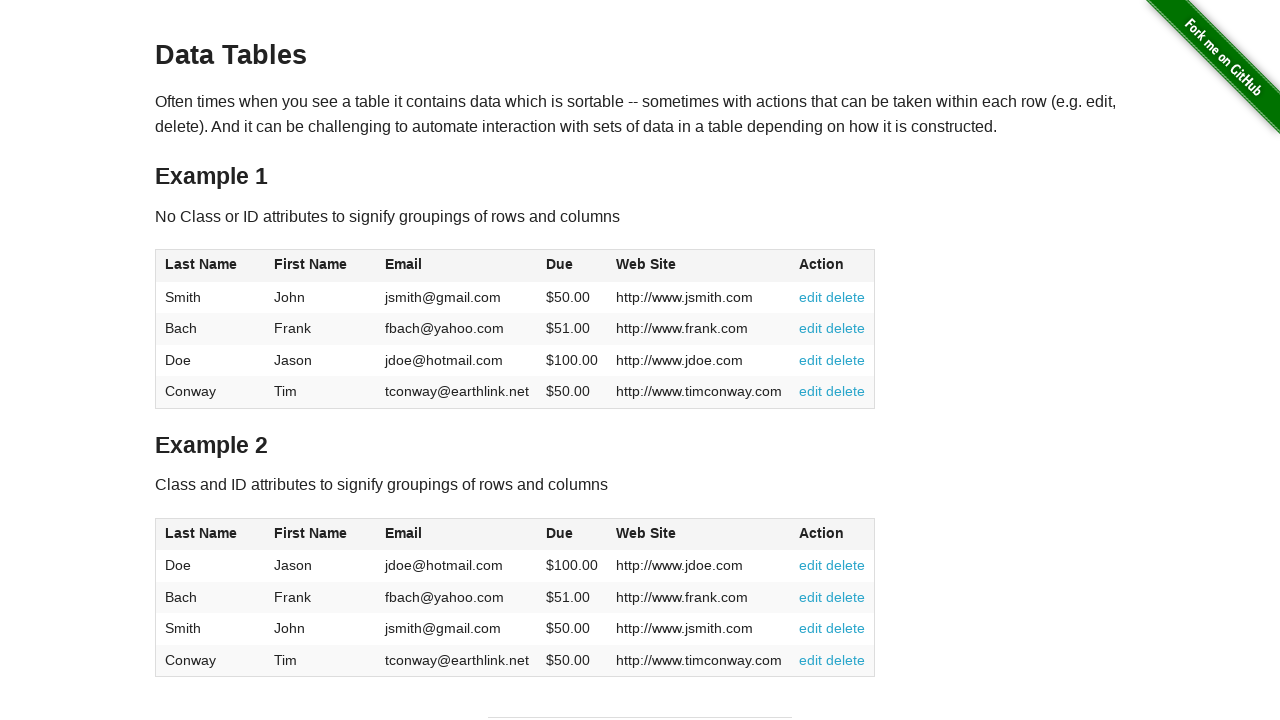

Verified dues values are sorted in descending order
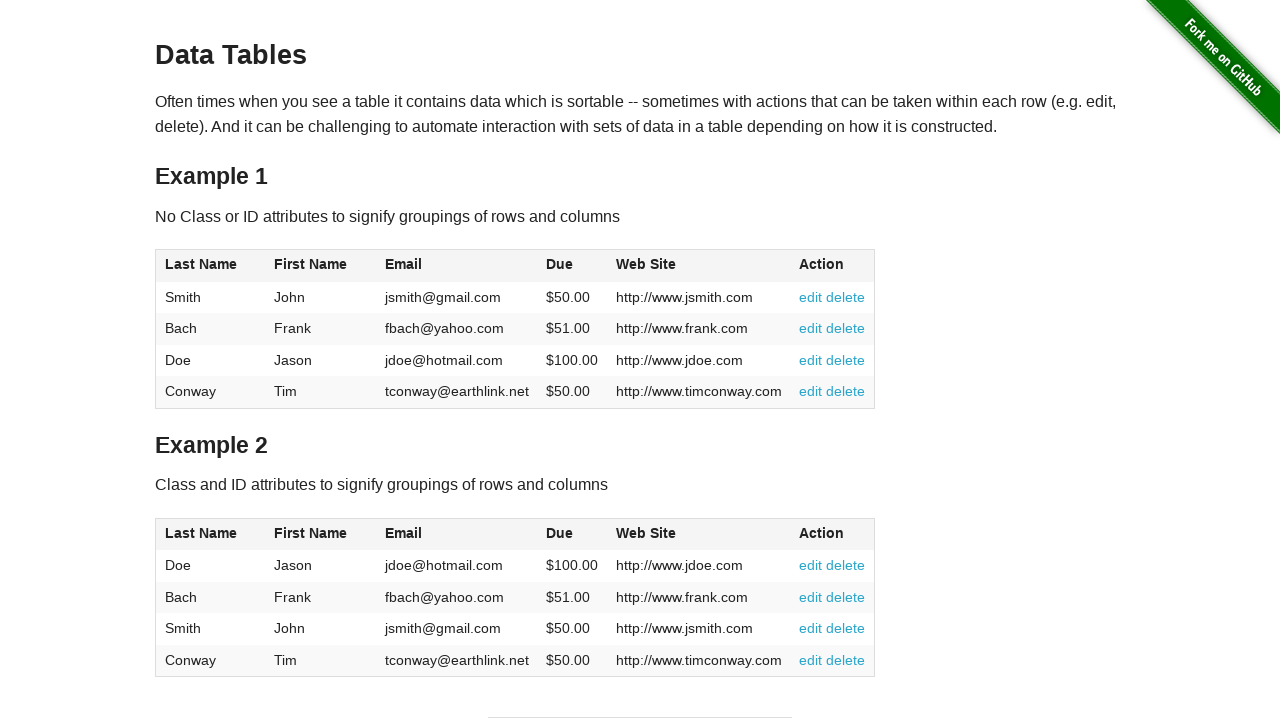

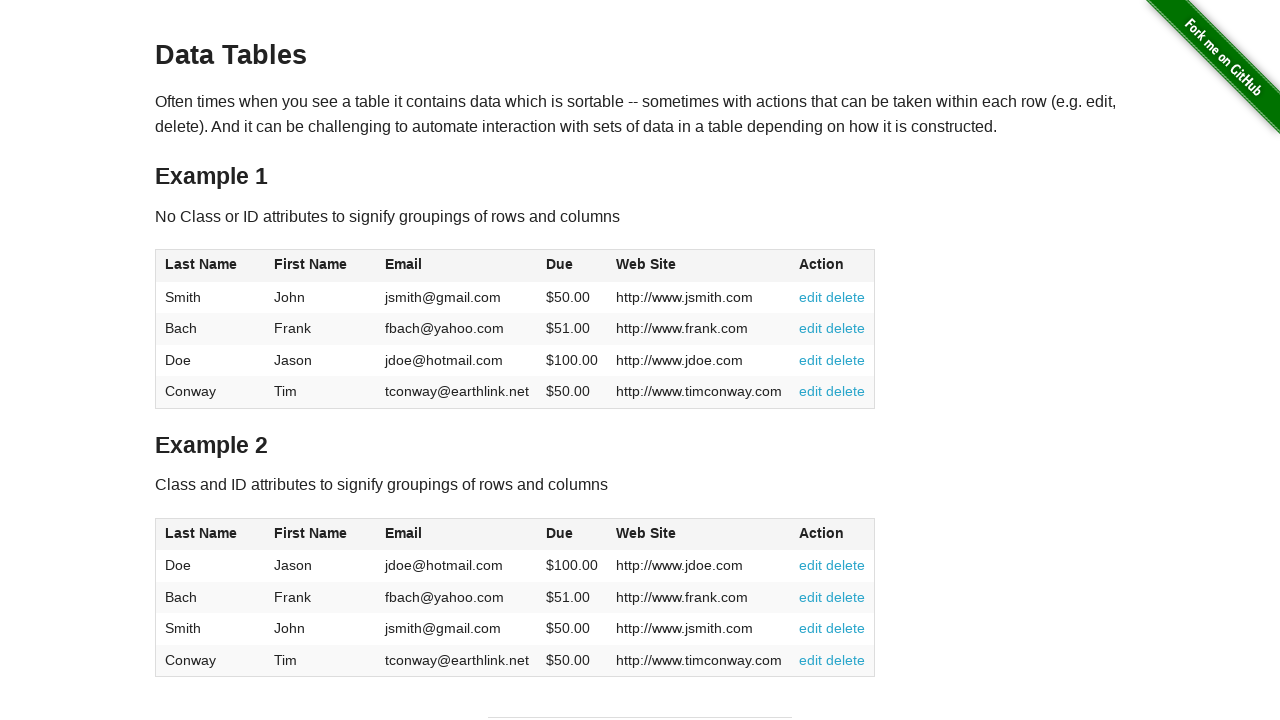